Tests that the e-commerce playground page loads correctly and verifies the page title contains "Your Store" with IE11-like viewport emulation

Starting URL: https://ecommerce-playground.lambdatest.io

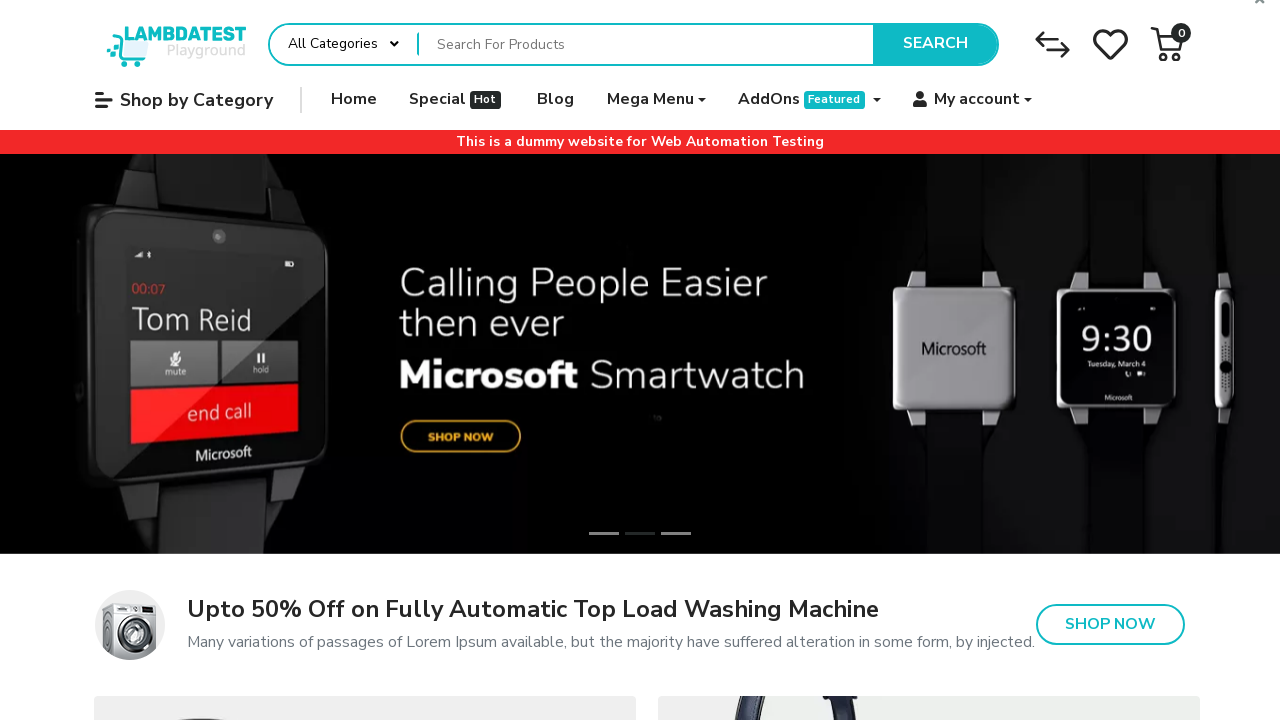

Waited for page DOM content to load
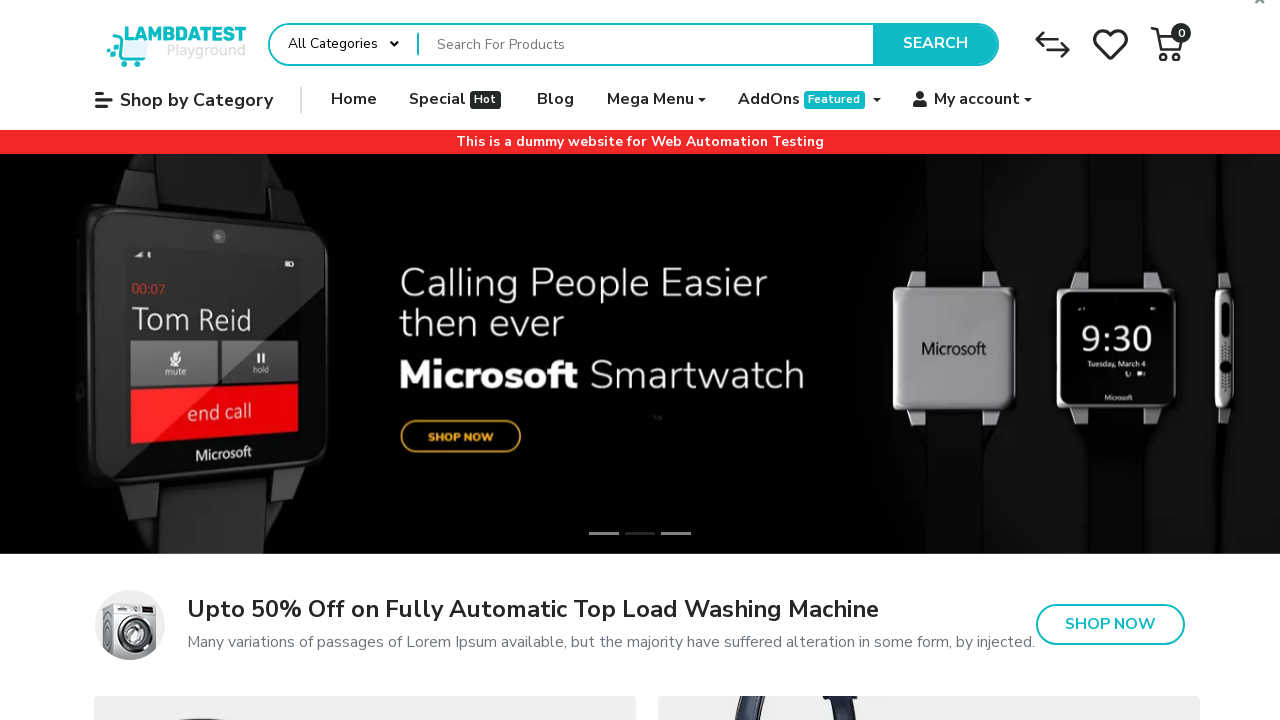

Verified page title contains 'Your Store'
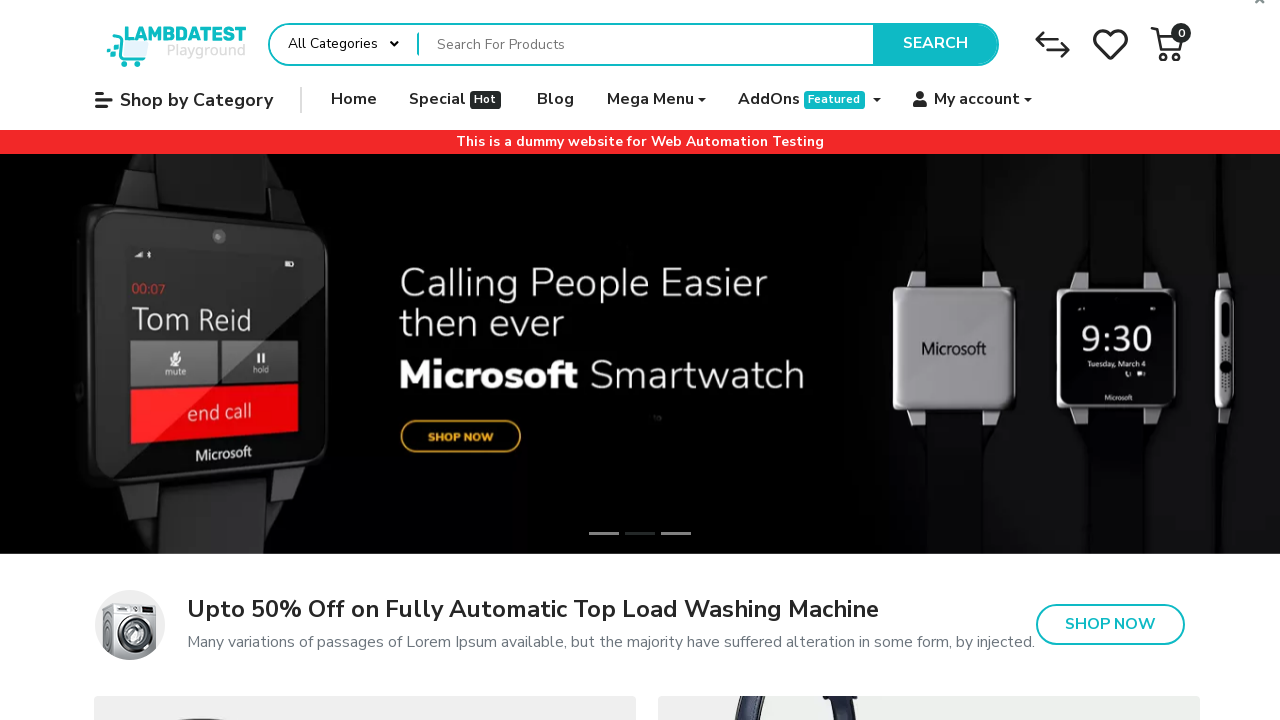

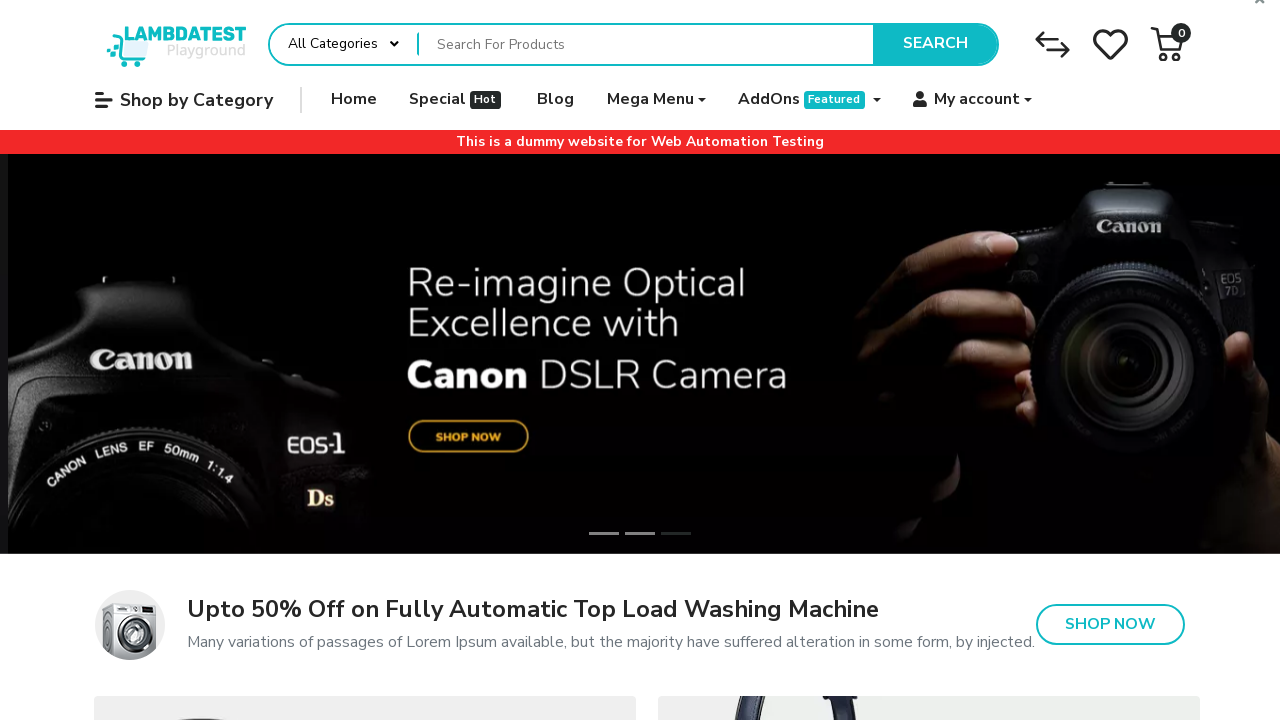